Demonstrates page scrolling functionality by scrolling to the bottom of the Selenium website and then back to the top using JavaScript execution.

Starting URL: https://www.selenium.dev/

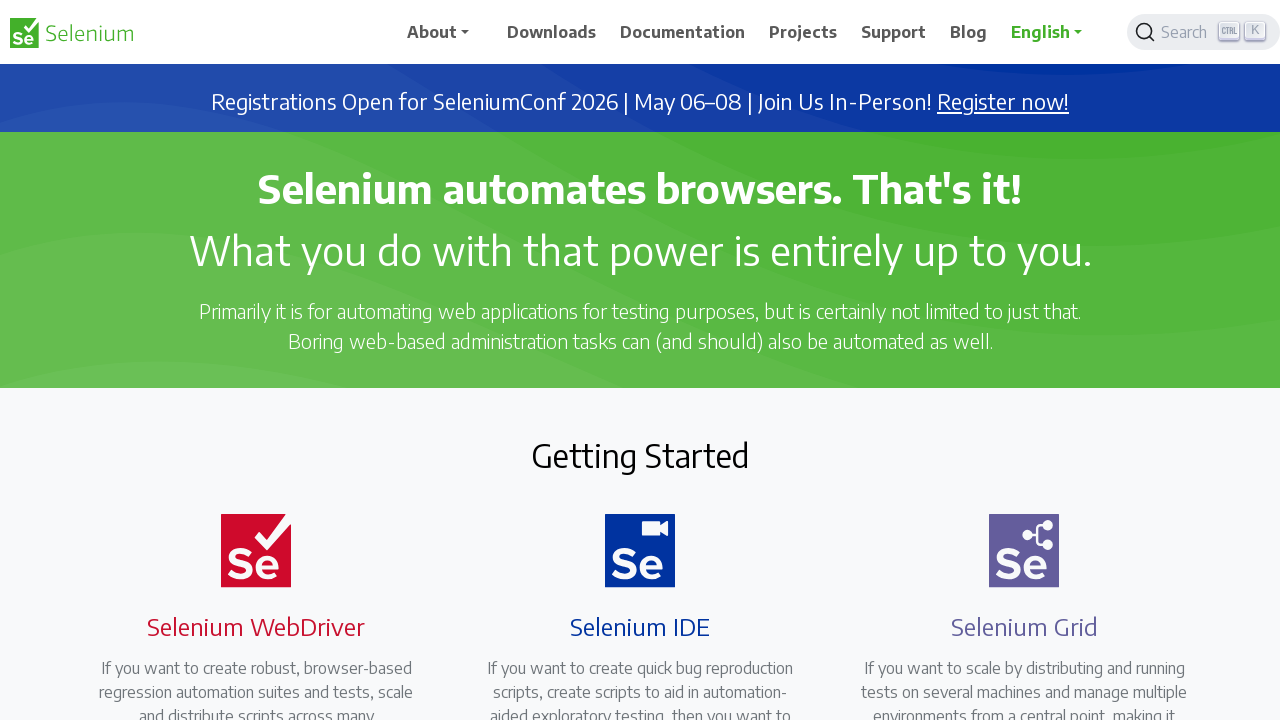

Scrolled to bottom of Selenium website
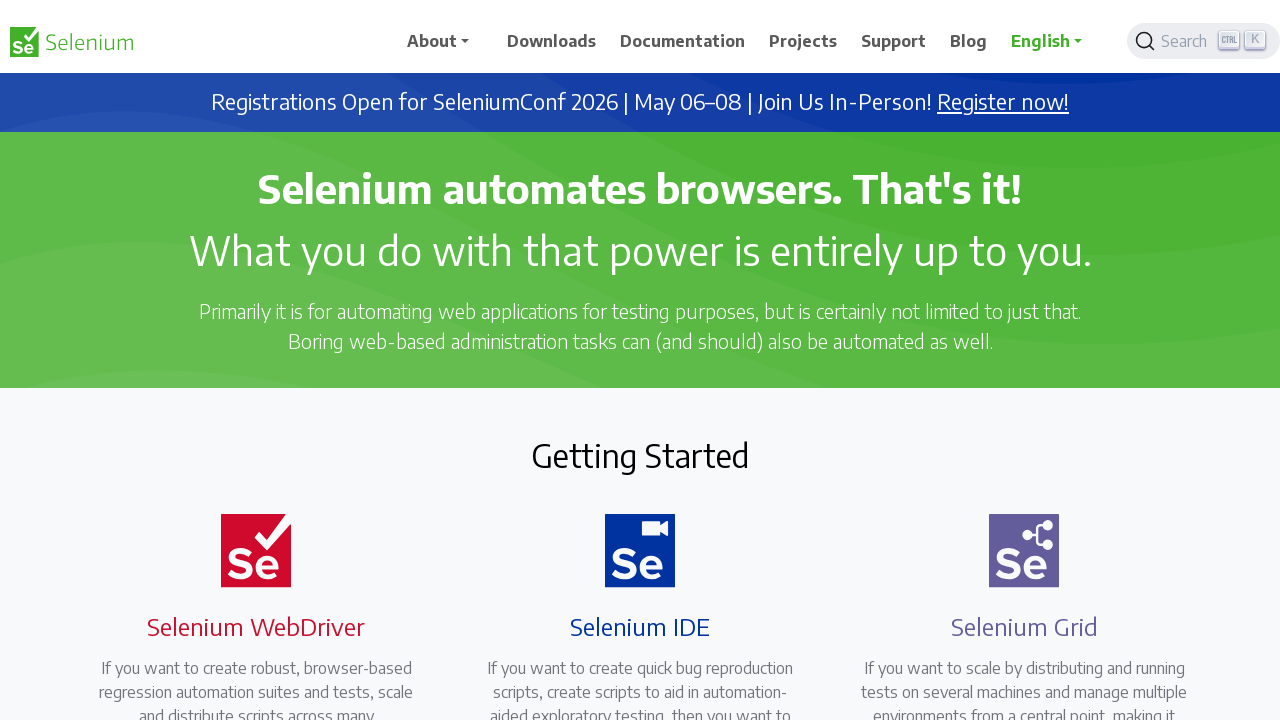

Waited 2 seconds to observe scroll to bottom
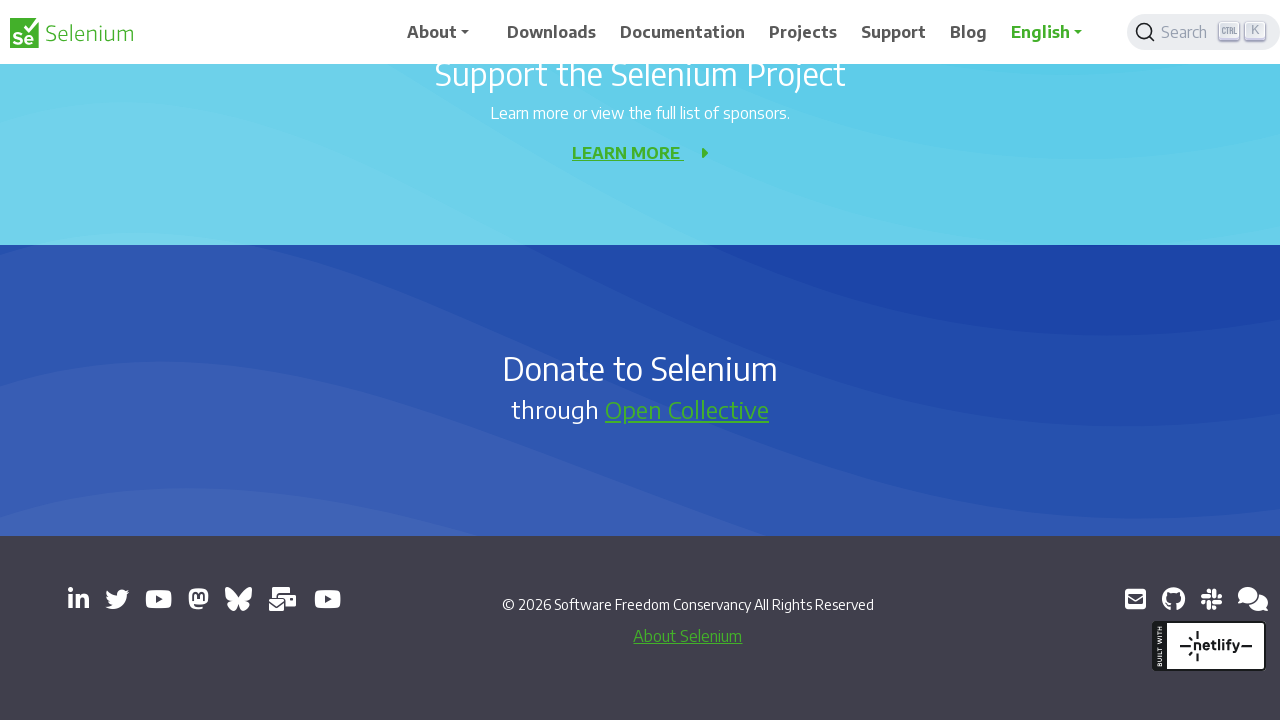

Scrolled back to top of page
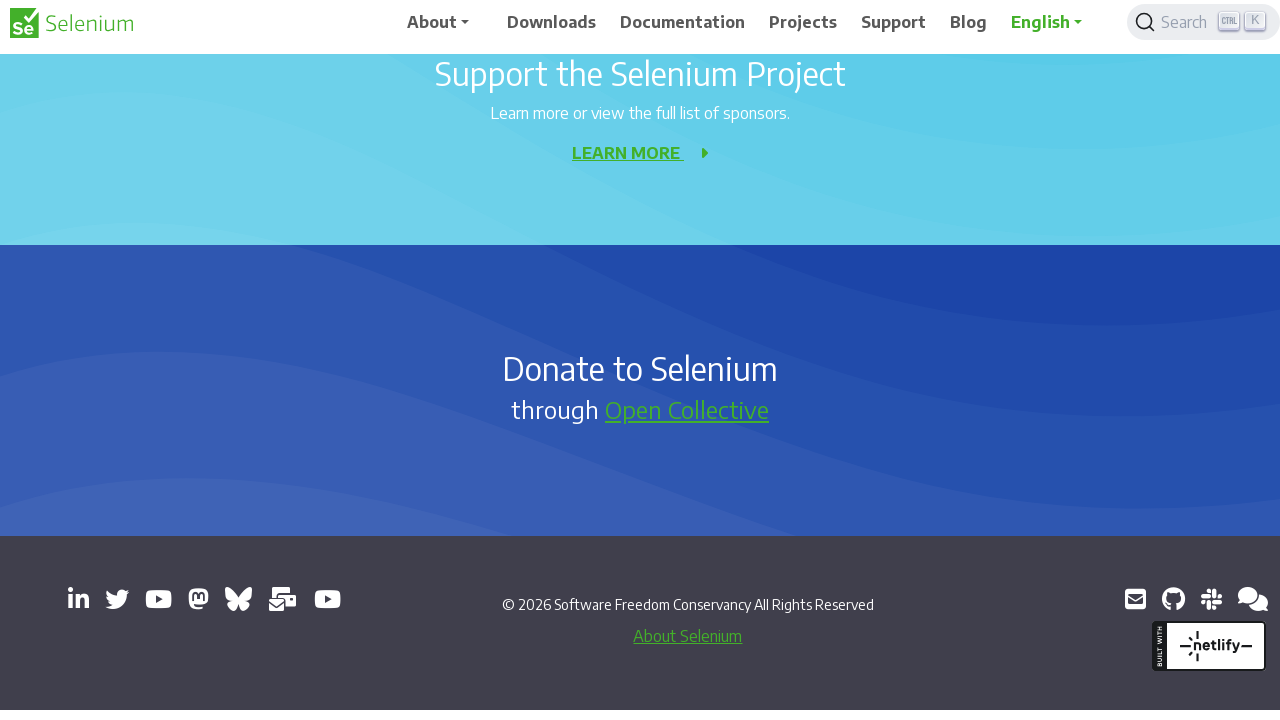

Waited 2 seconds to observe final state at top of page
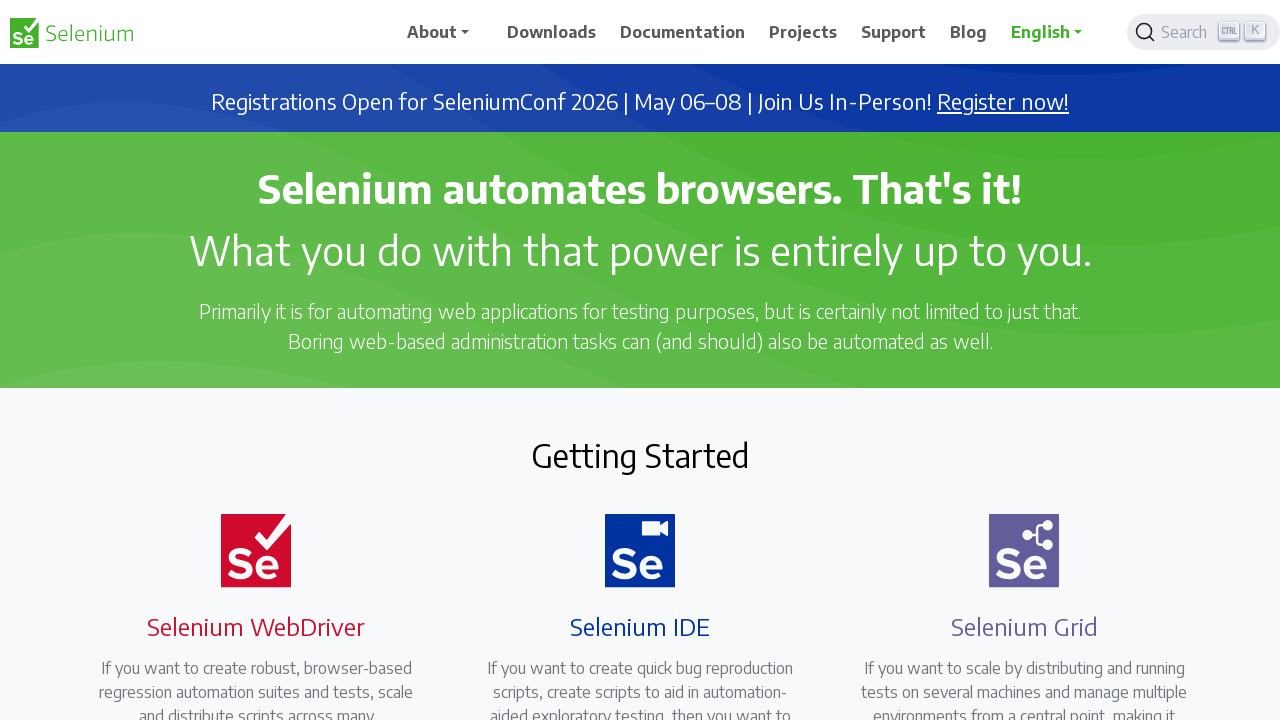

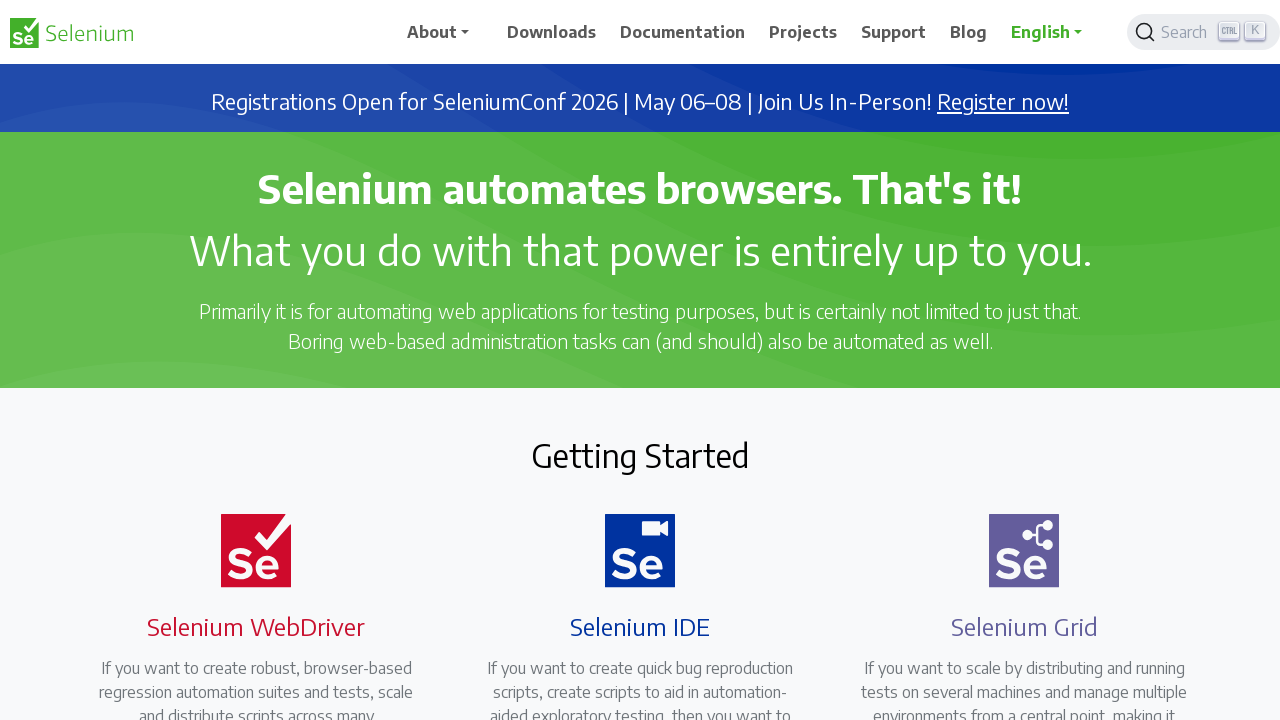